Tests page scrolling functionality by scrolling down 1000 pixels and then scrolling back up 1000 pixels on the Selenium website

Starting URL: https://www.selenium.dev

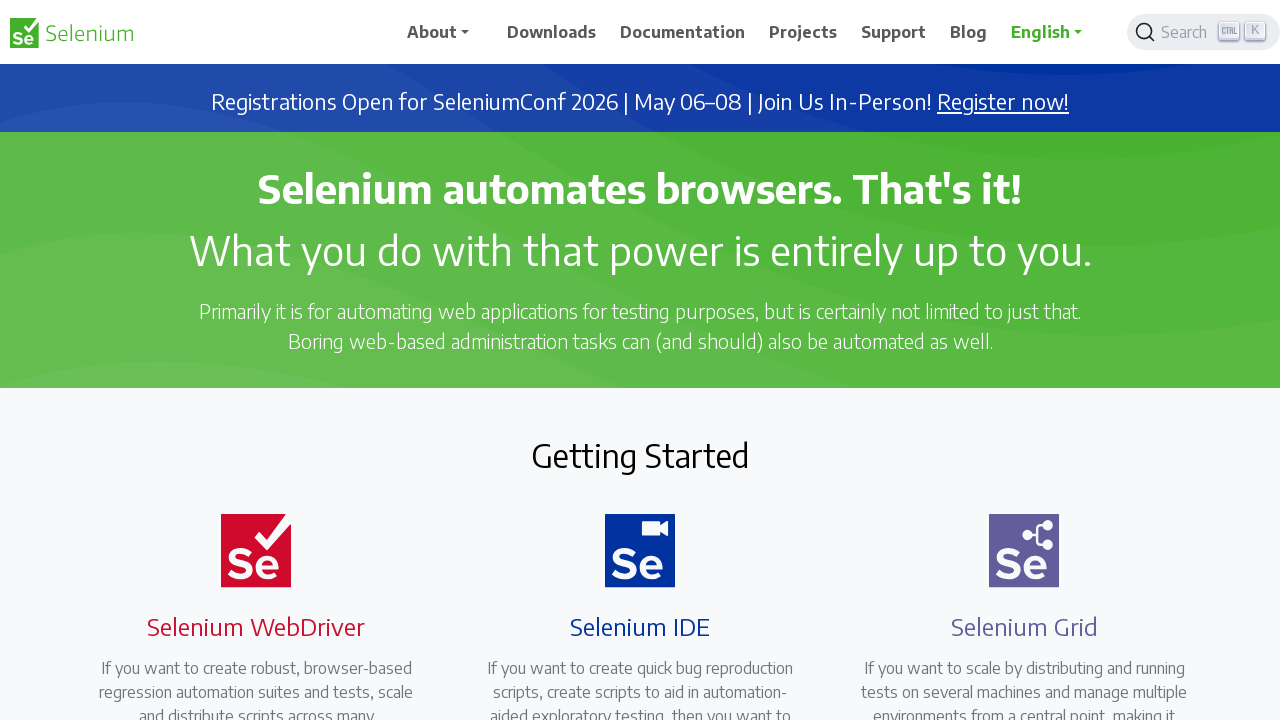

Scrolled down 1000 pixels on Selenium website
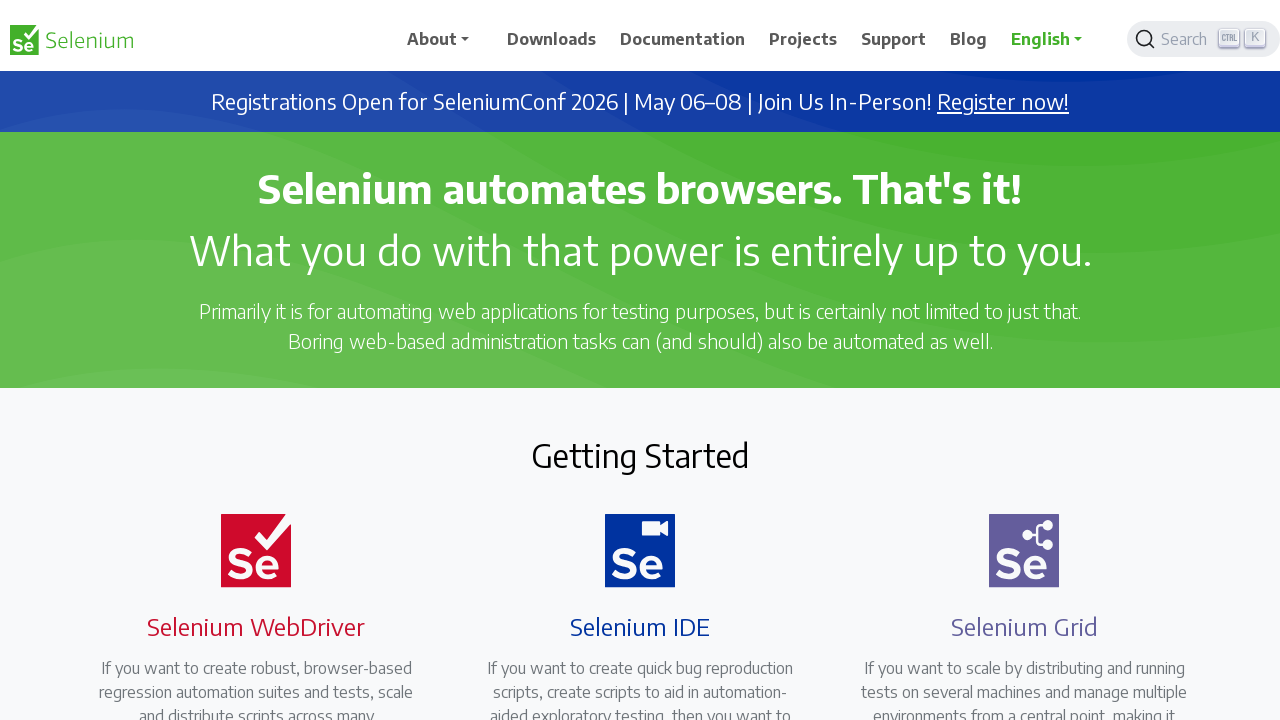

Waited 2 seconds to observe scroll
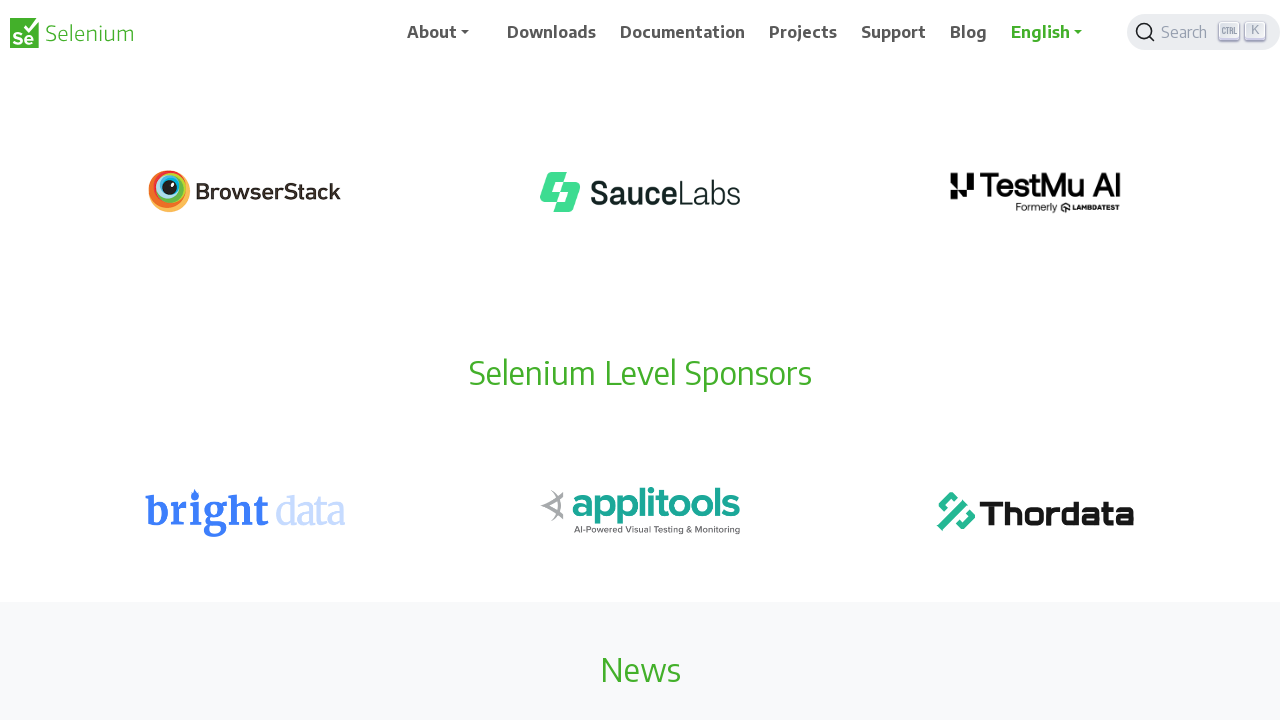

Scrolled back up 1000 pixels to original position
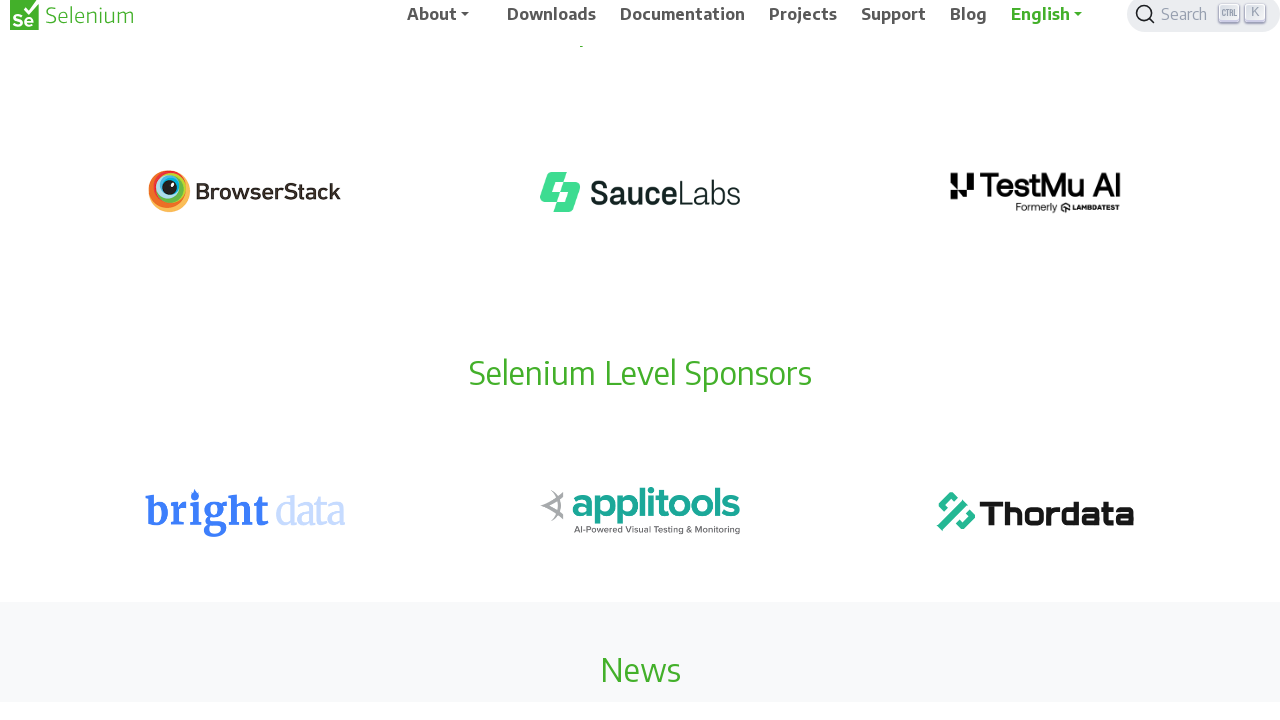

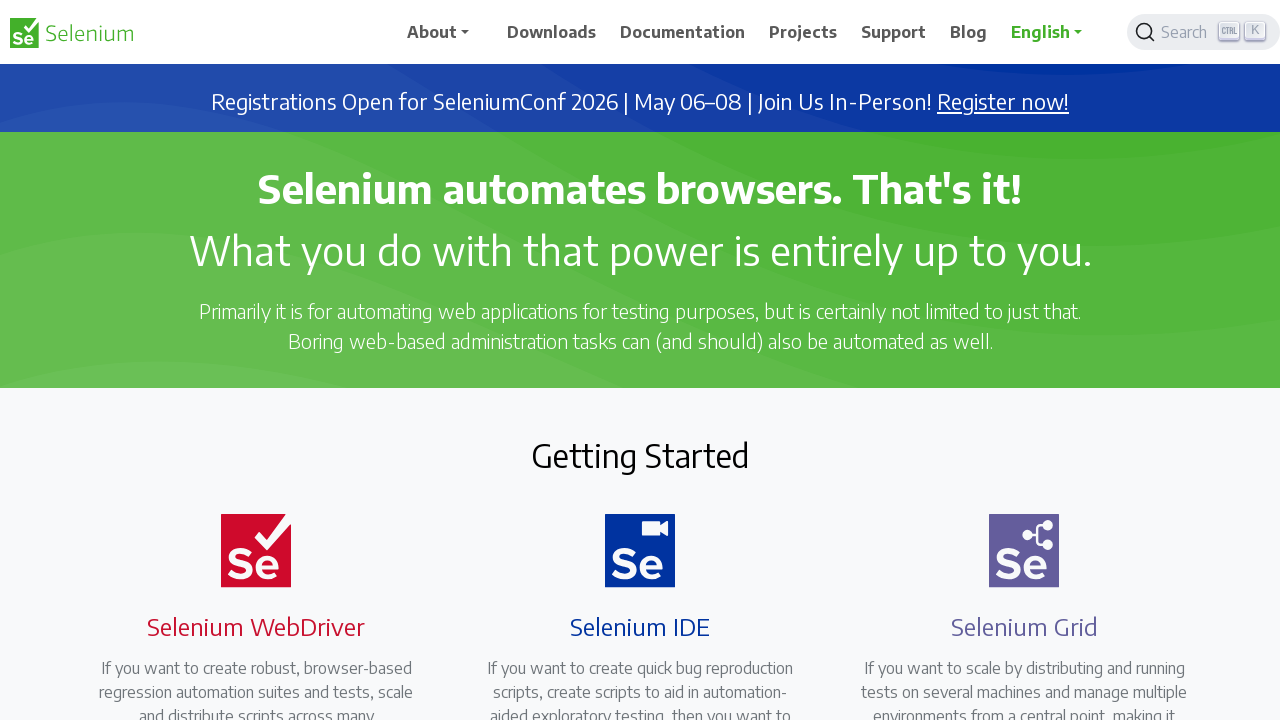